Tests clicking on the Nokia Lumia 1520 product hyperlink from the homepage and verifies the product page displays the correct product title.

Starting URL: https://www.demoblaze.com/index.html

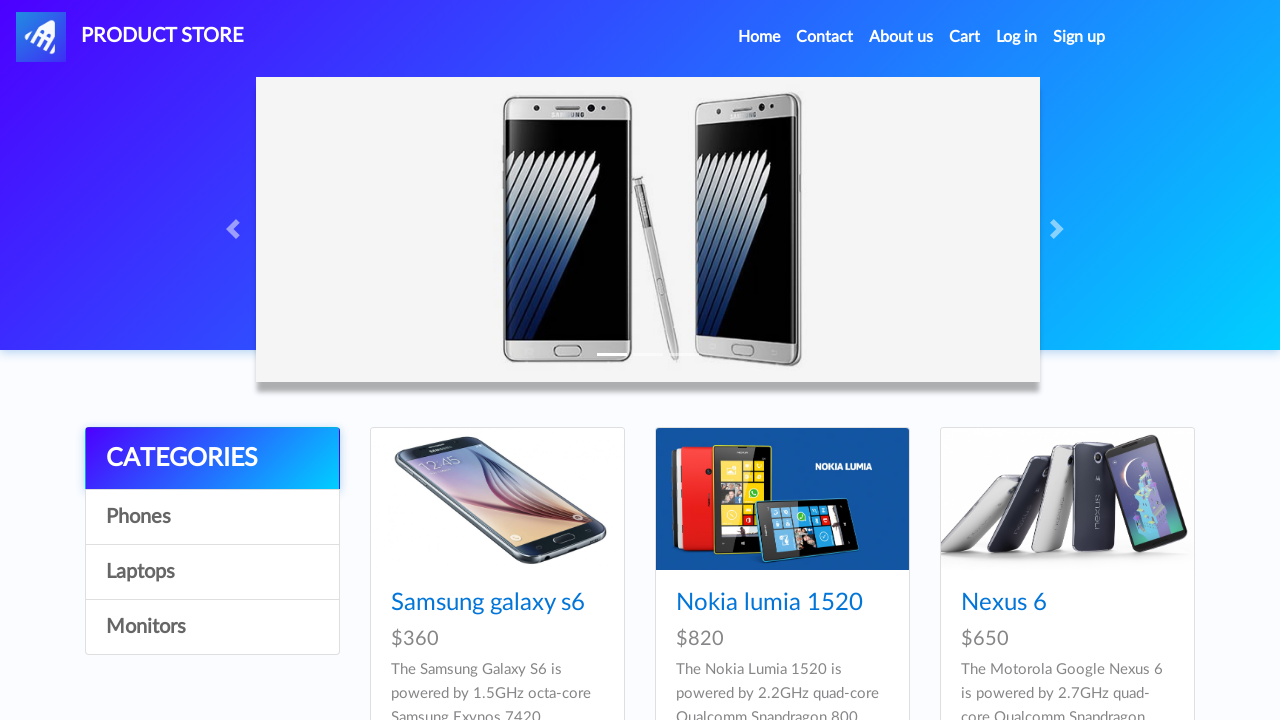

Nokia Lumia 1520 link became visible
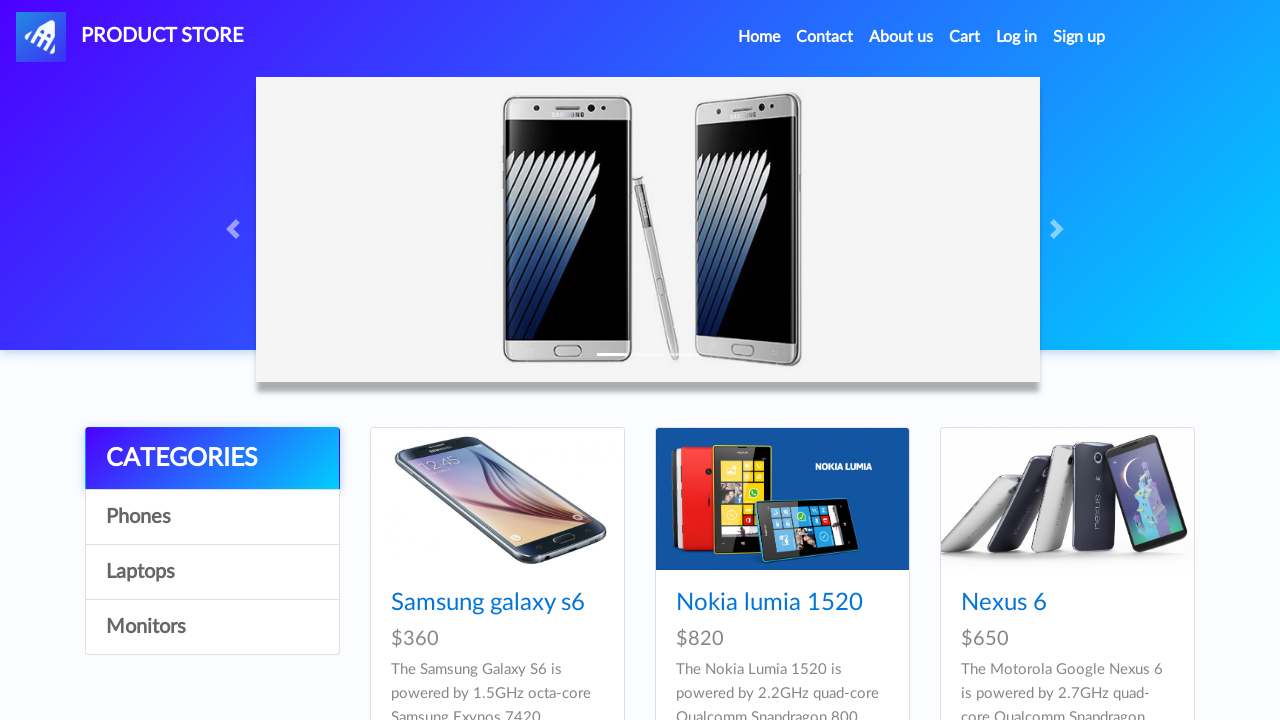

Clicked Nokia Lumia 1520 product hyperlink at (769, 603) on a:has-text('Nokia lumia 1520')
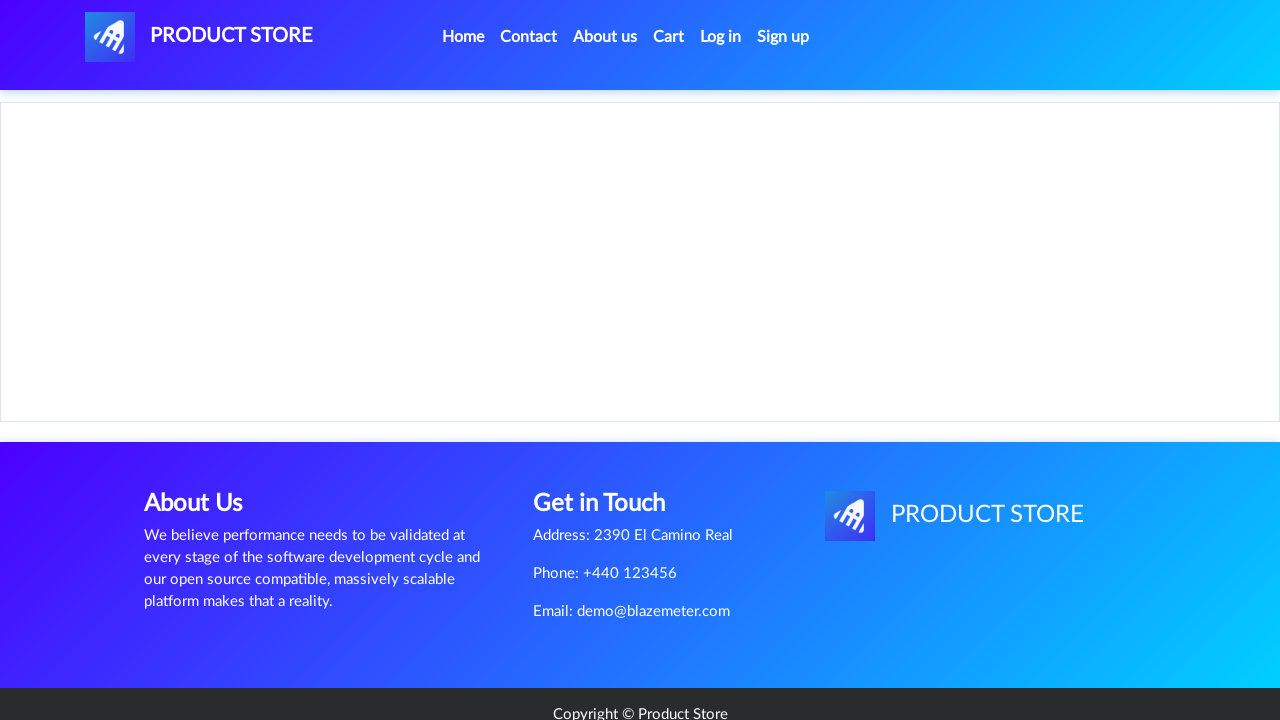

Product page loaded with product name element
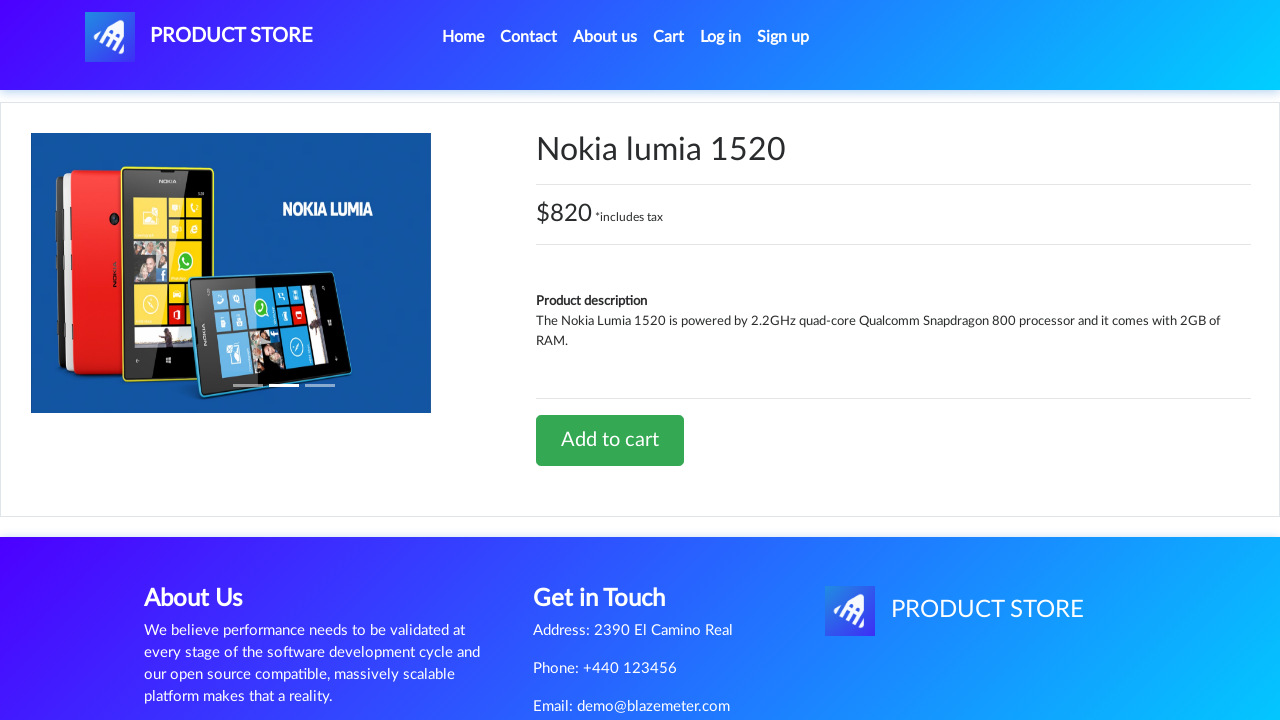

Retrieved product title: Nokia lumia 1520
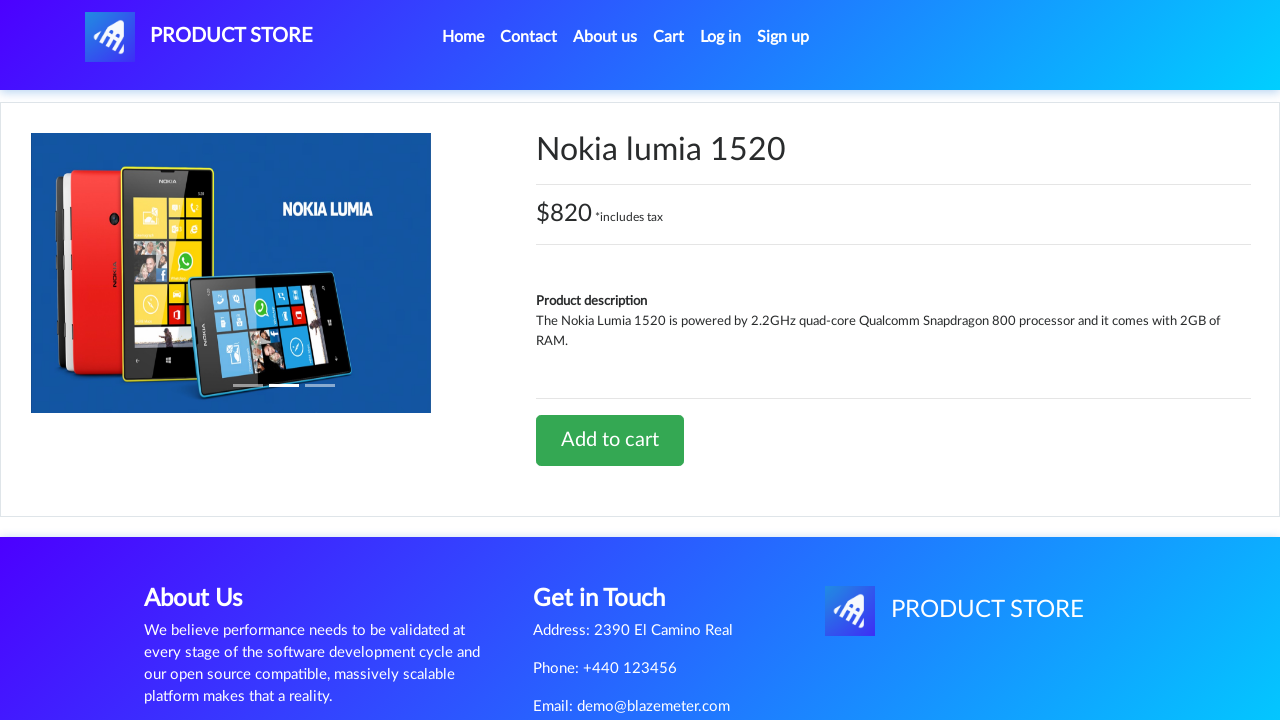

Verified product title matches 'Nokia lumia 1520'
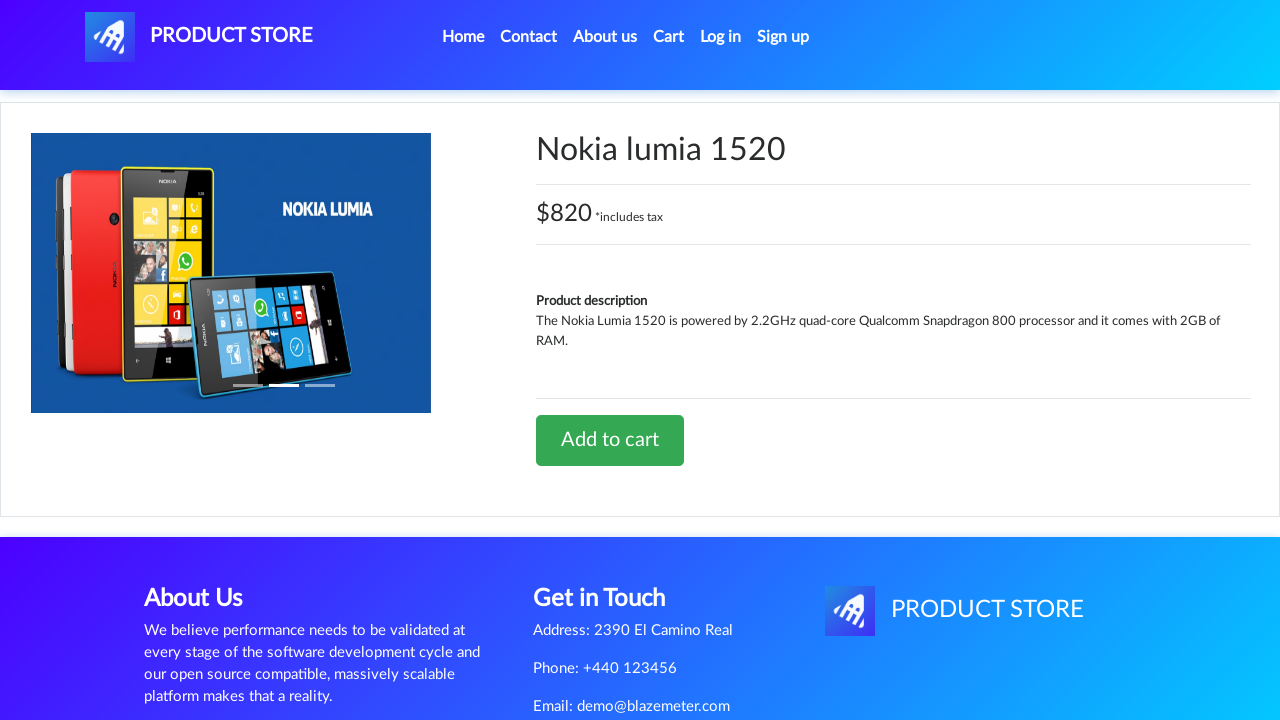

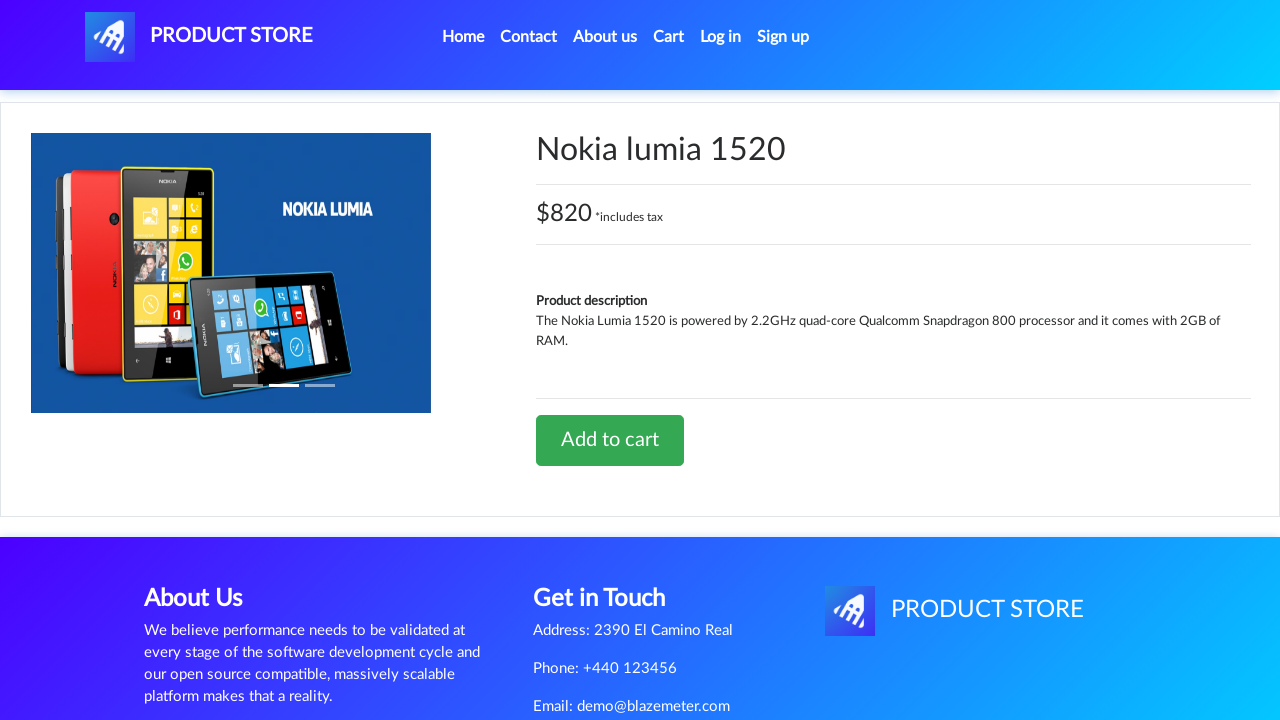